Tests React Semantic UI dropdown by selecting different people names and verifying each selection is displayed

Starting URL: https://react.semantic-ui.com/maximize/dropdown-example-selection/

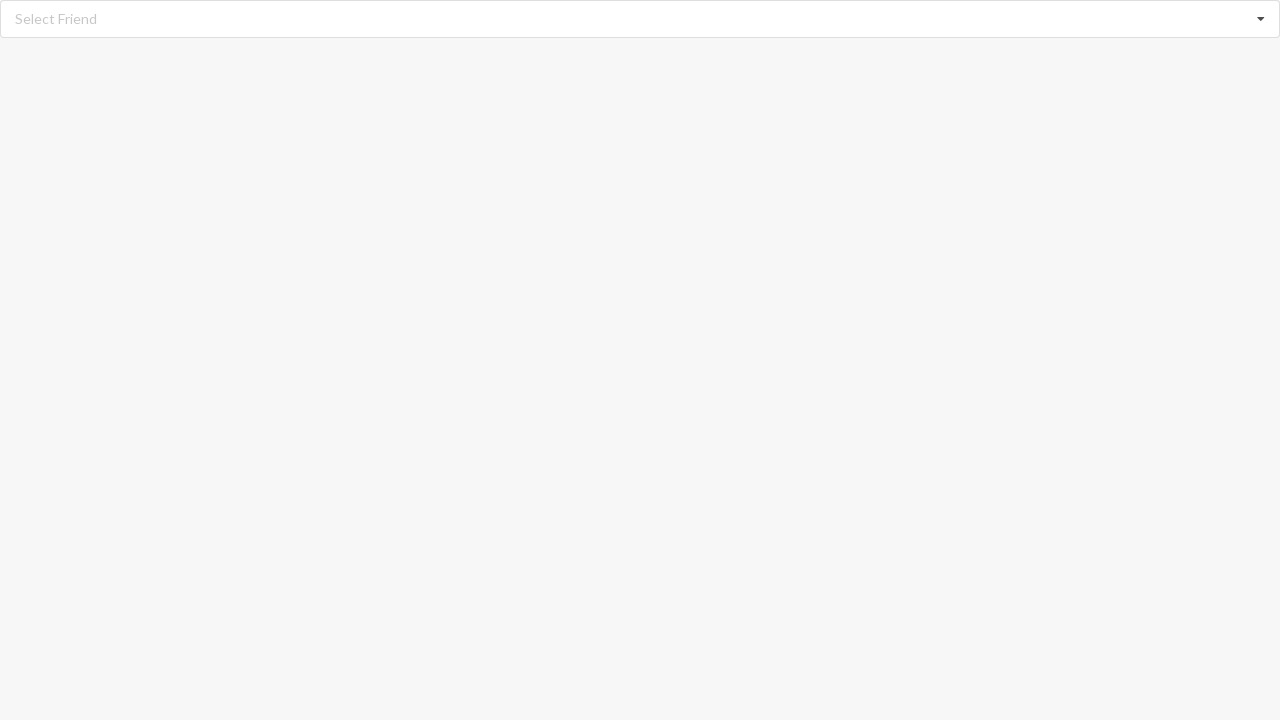

Clicked dropdown icon to open selection menu at (1261, 19) on xpath=//i[@class='dropdown icon']
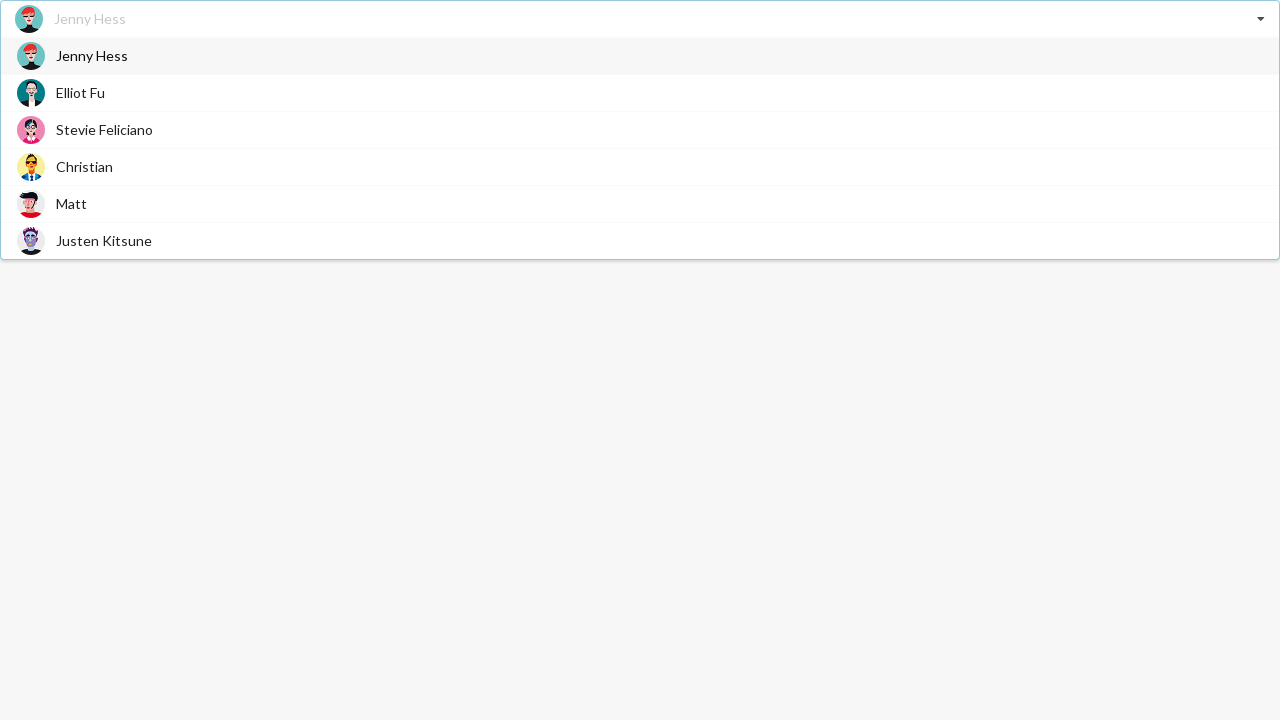

Dropdown options loaded and became visible
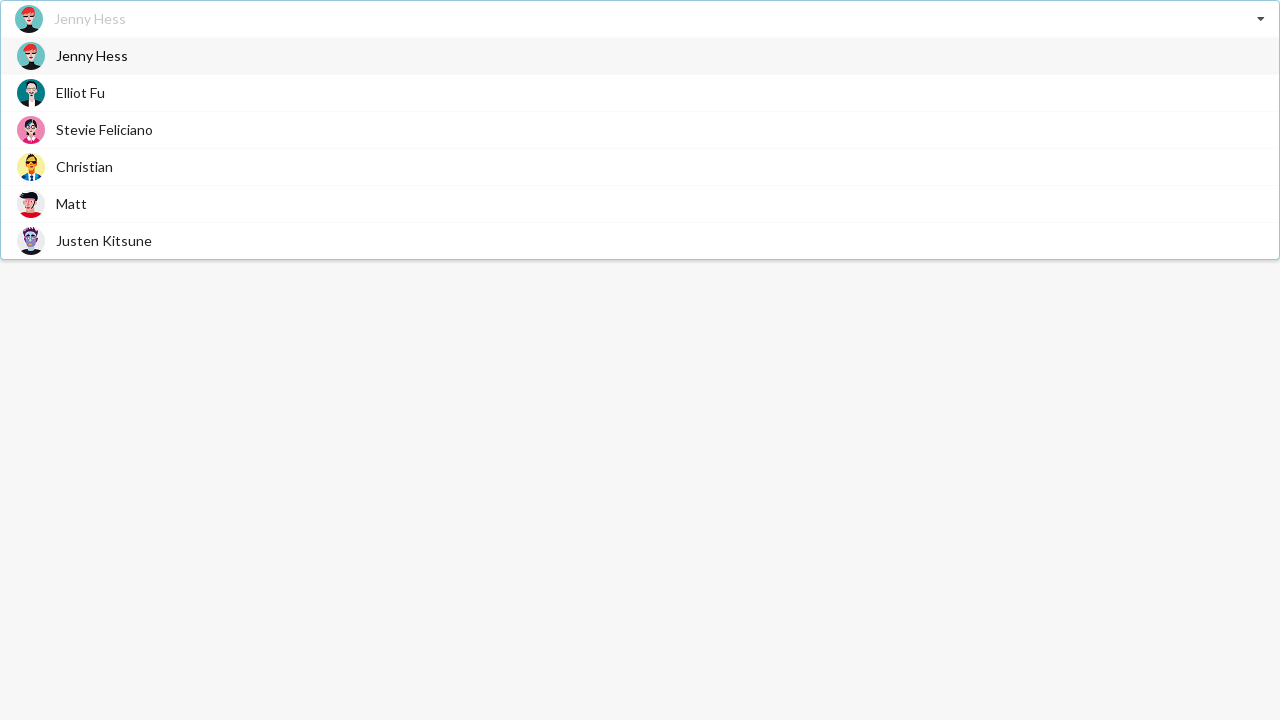

Selected 'Jenny Hess' from dropdown options at (92, 56) on xpath=//div[@role='option']/span[text()='Jenny Hess']
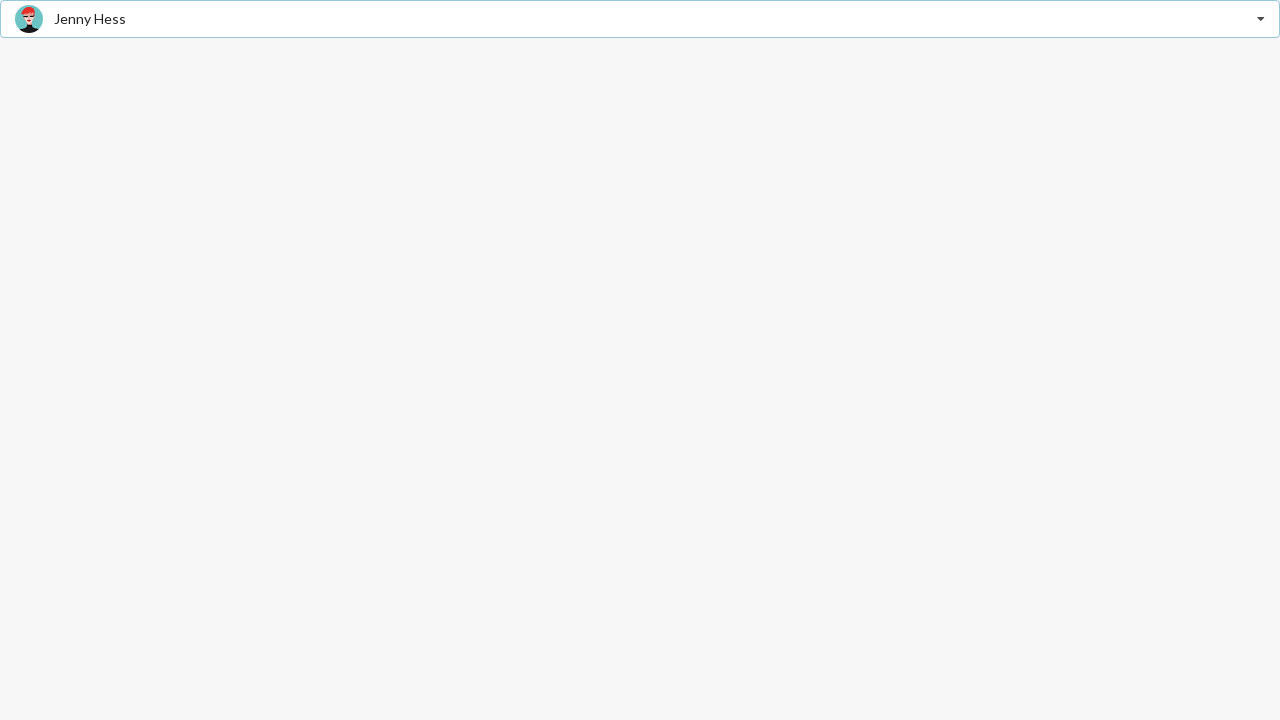

Clicked dropdown icon to open selection menu at (1261, 19) on xpath=//i[@class='dropdown icon']
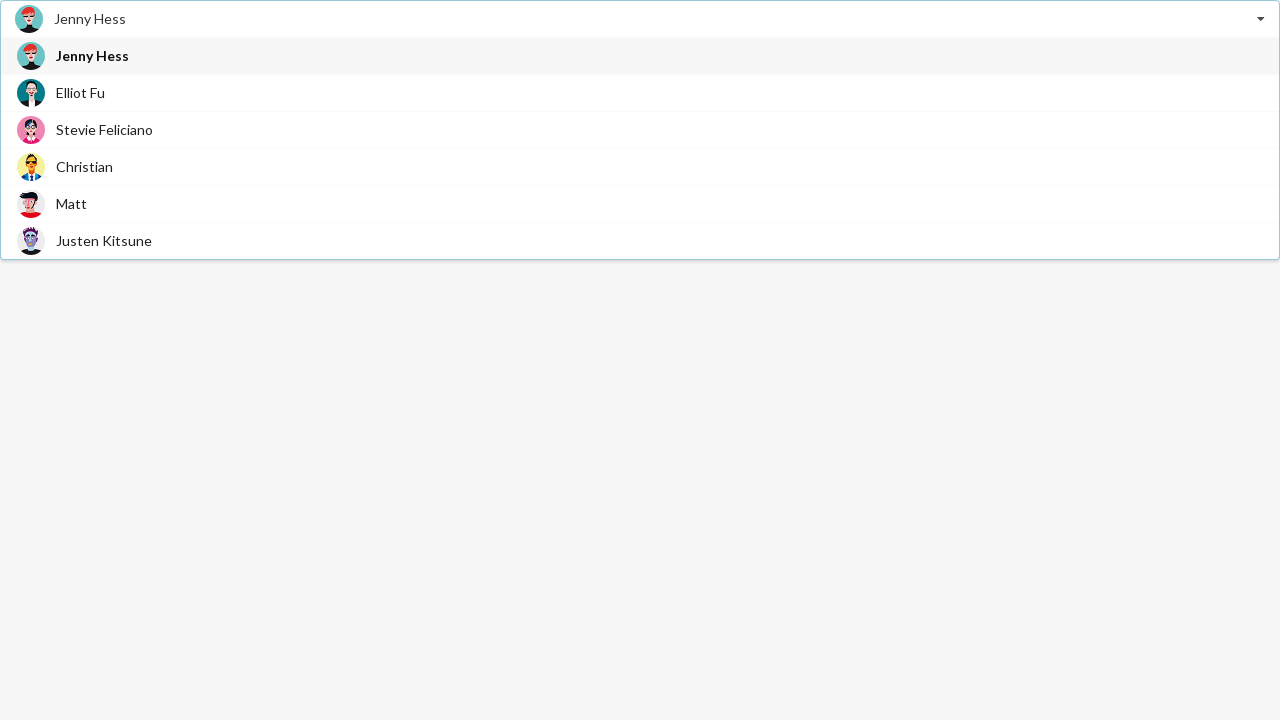

Dropdown options loaded and became visible
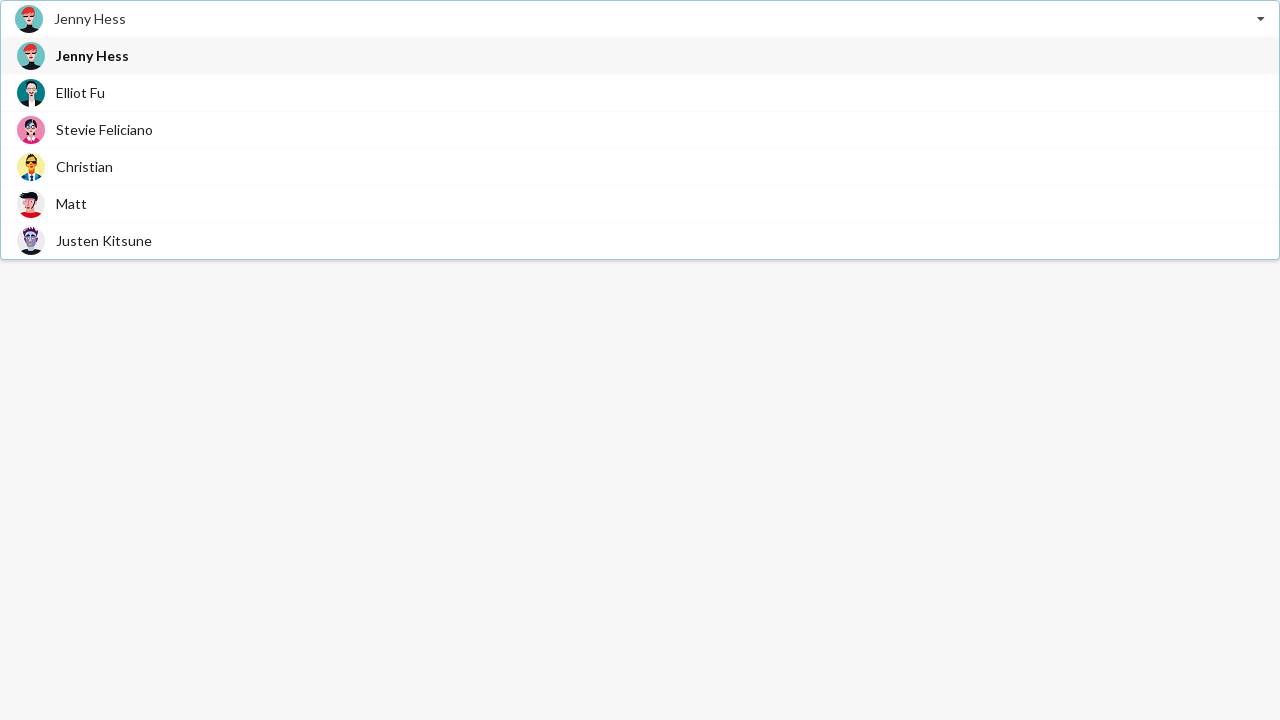

Selected 'Justen Kitsune' from dropdown options at (104, 240) on xpath=//div[@role='option']/span[text()='Justen Kitsune']
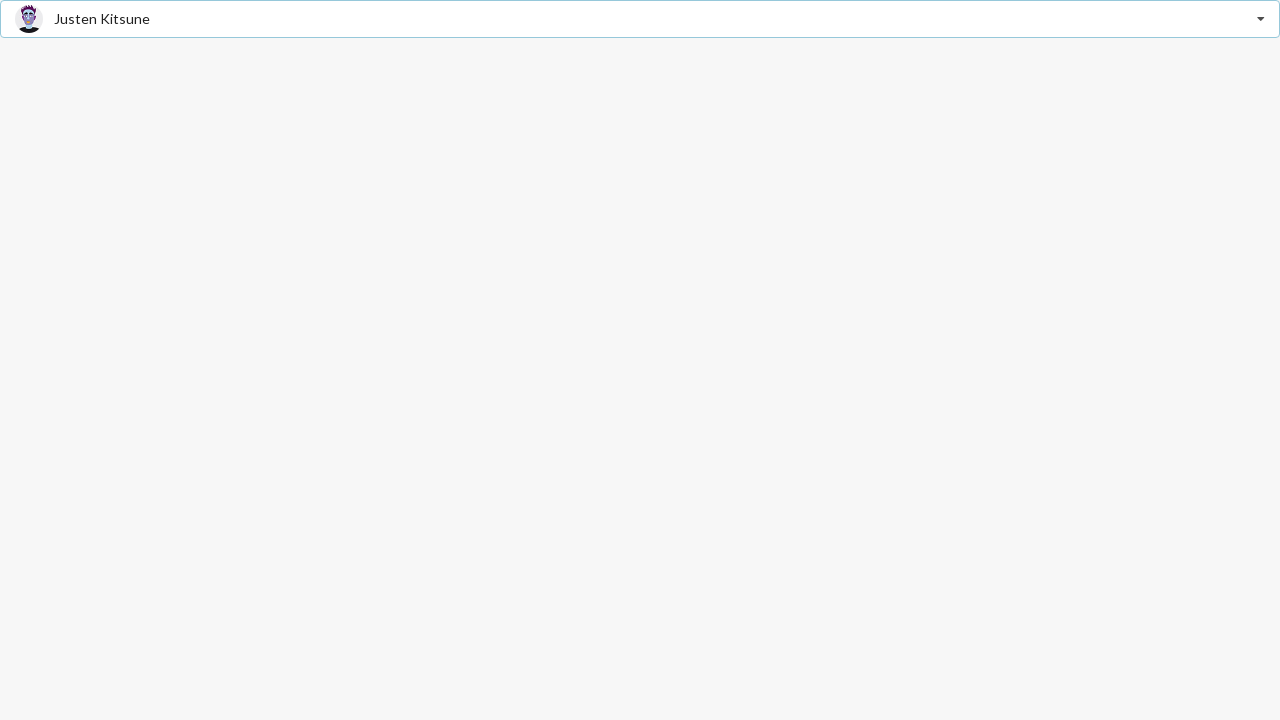

Clicked dropdown icon to open selection menu at (1261, 19) on xpath=//i[@class='dropdown icon']
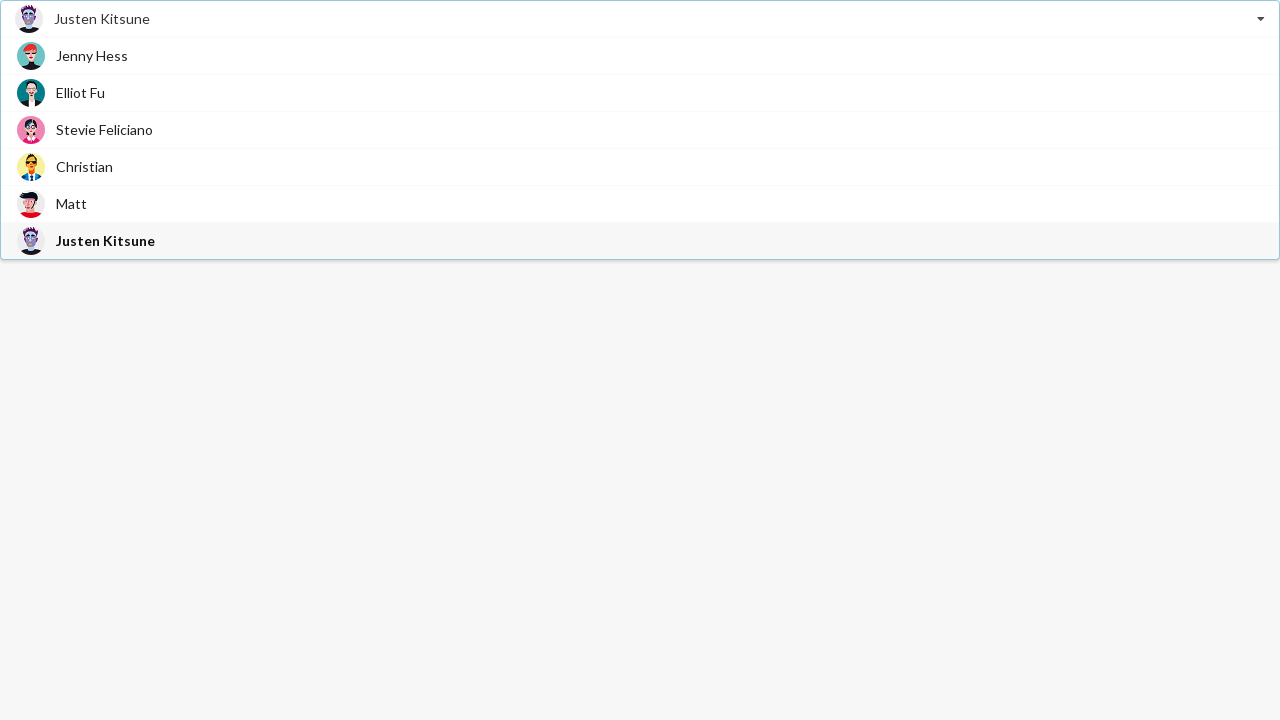

Dropdown options loaded and became visible
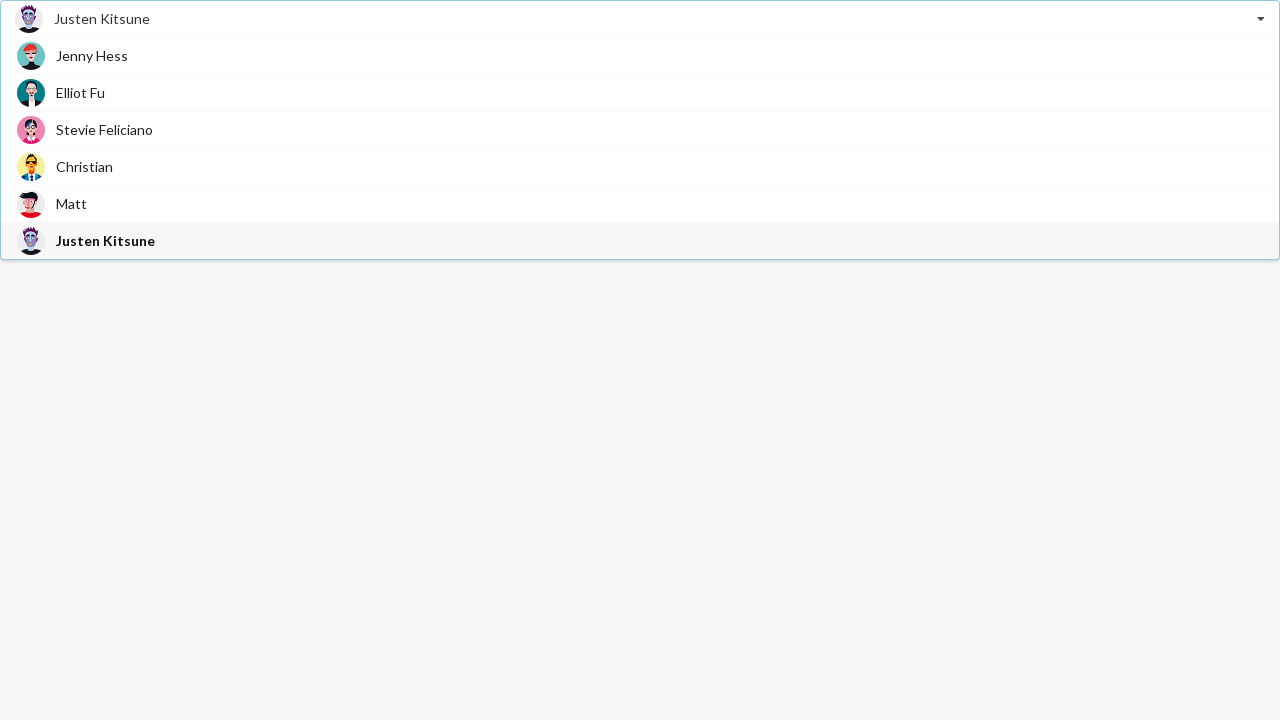

Selected 'Stevie Feliciano' from dropdown options at (104, 130) on xpath=//div[@role='option']/span[text()='Stevie Feliciano']
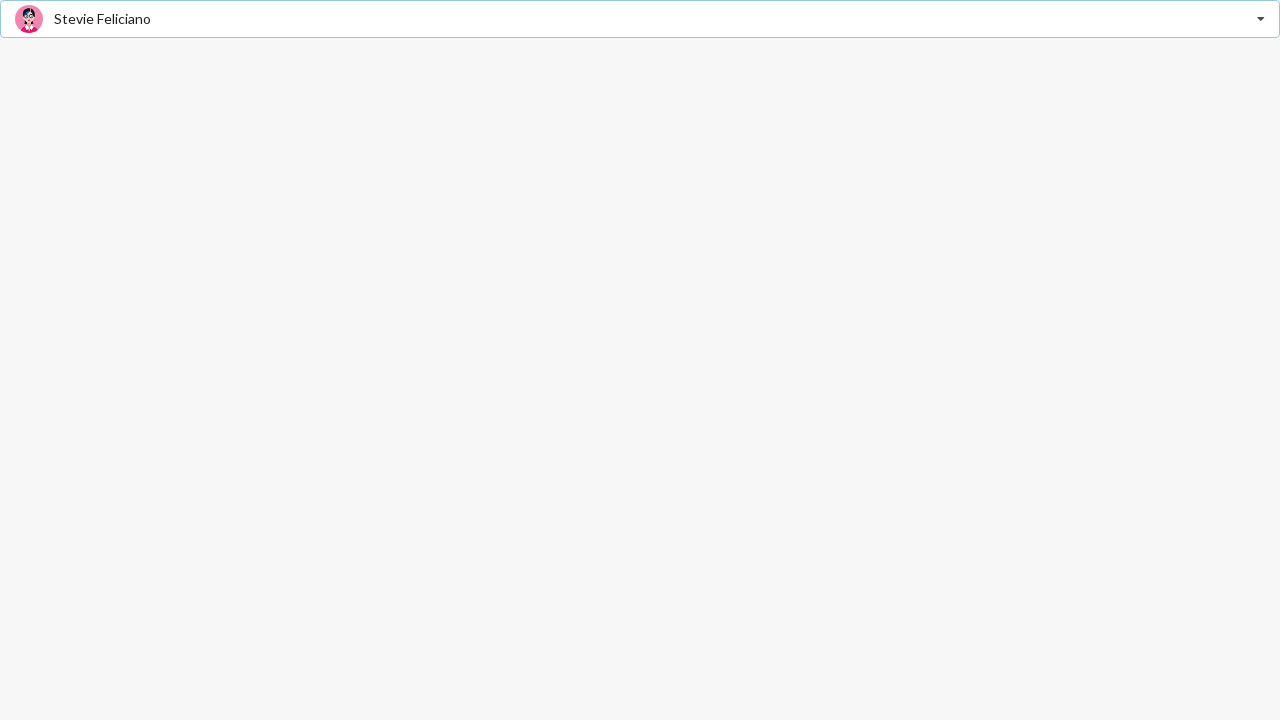

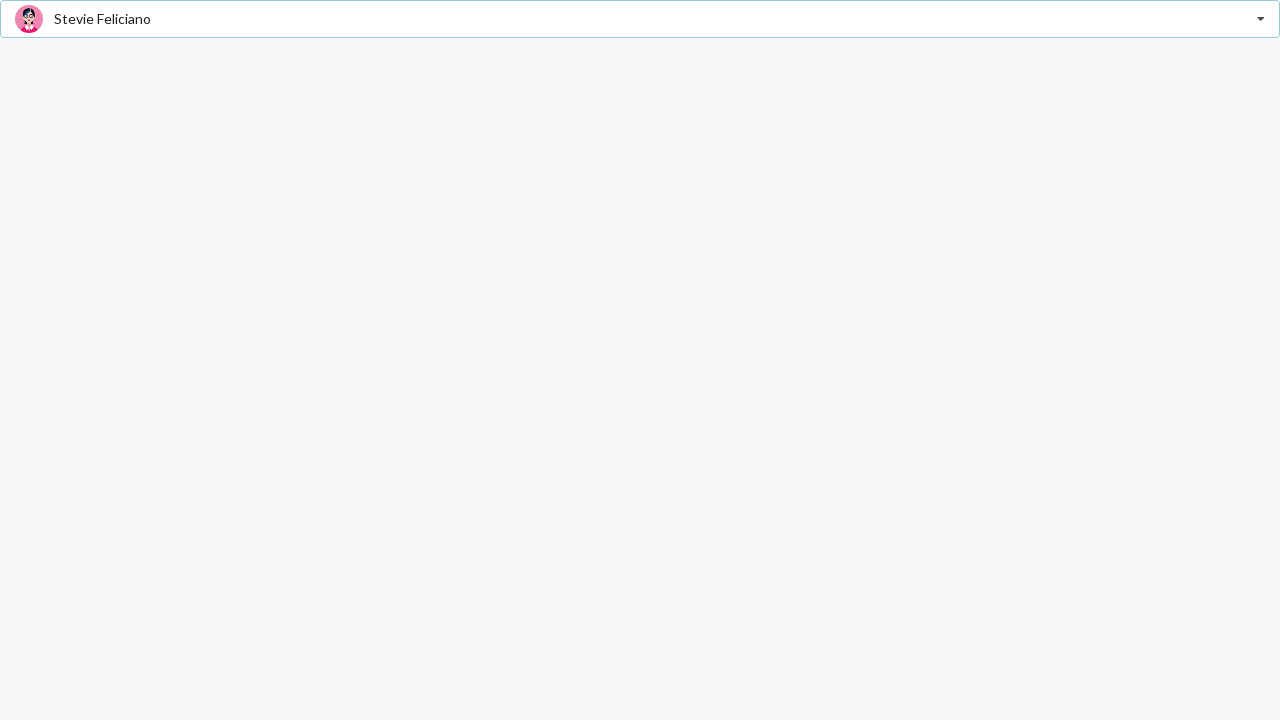